Navigates to a page, clicks on a link with a calculated mathematical value, then fills out a form with personal information and submits it

Starting URL: http://suninjuly.github.io/find_link_text

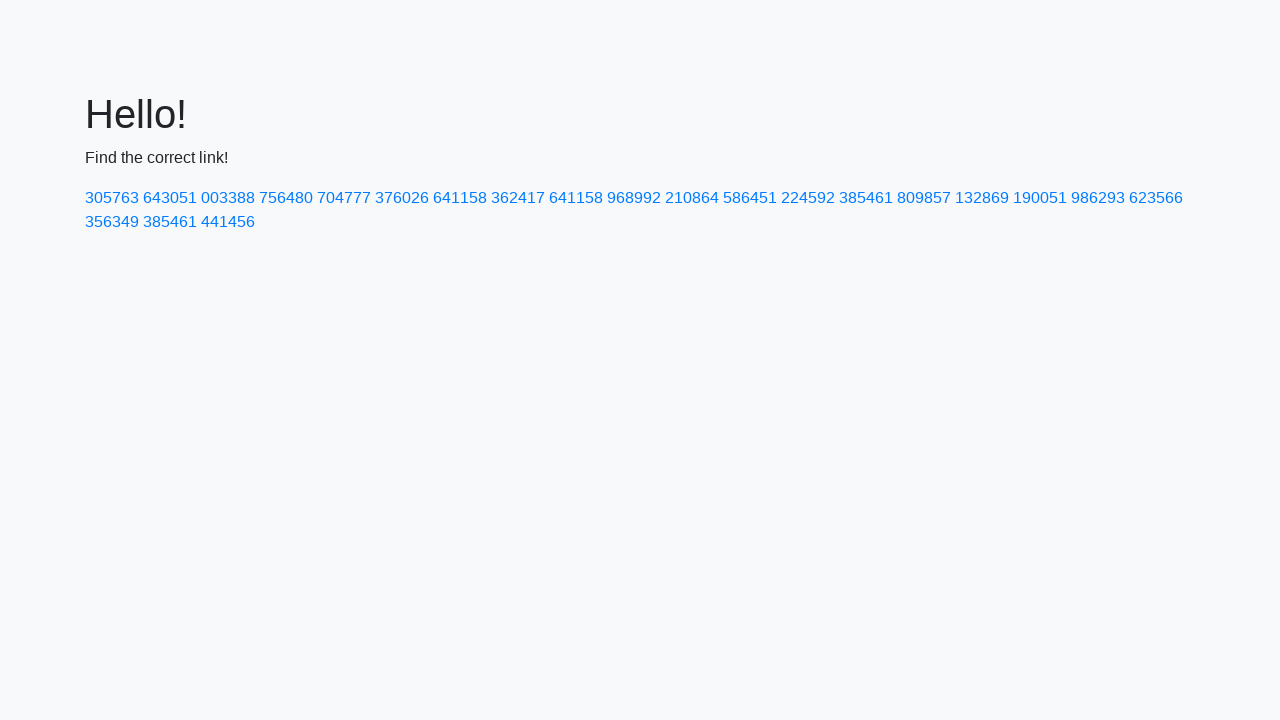

Clicked link with calculated value: 224592 at (808, 198) on text=224592
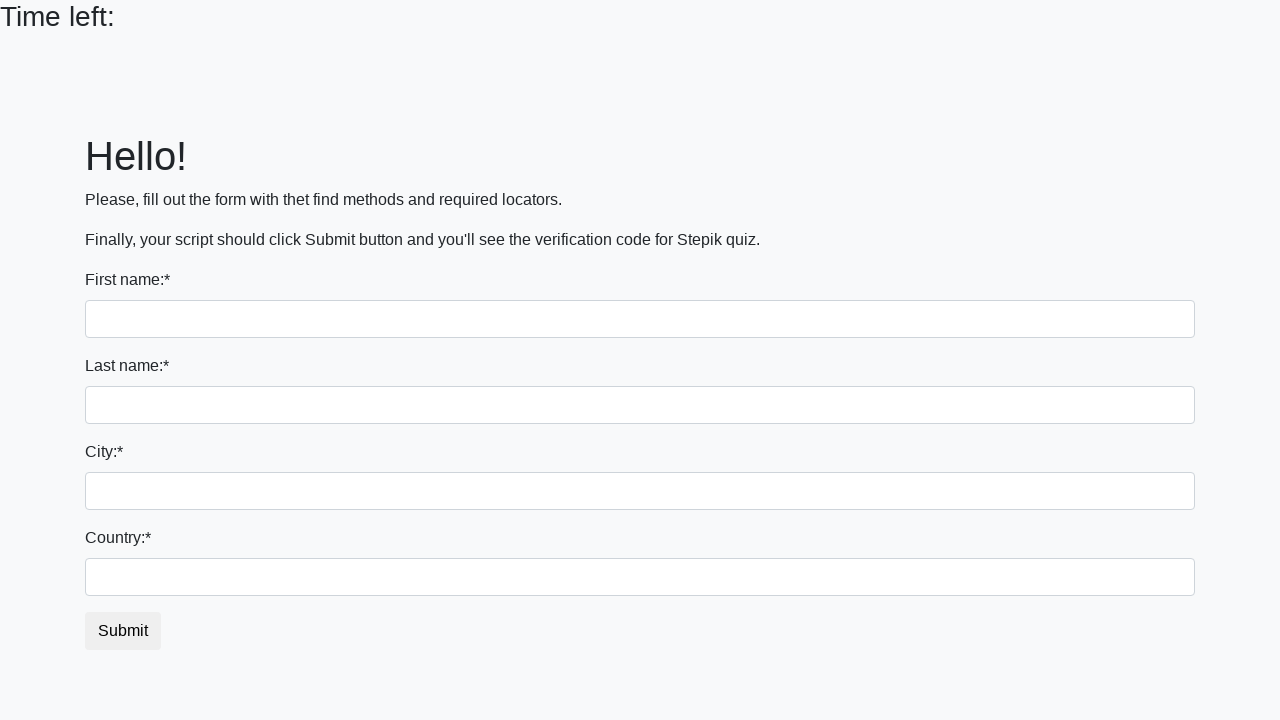

Filled first name field with 'Ivan' on input:first-of-type
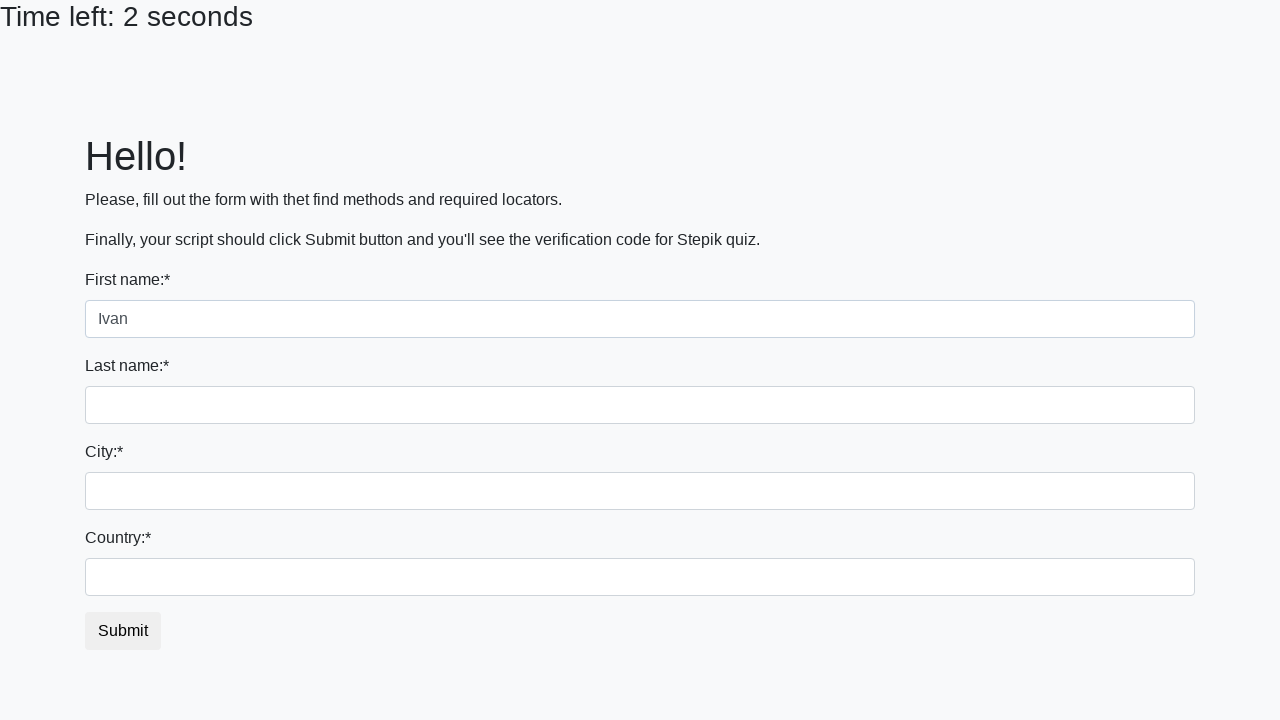

Filled last name field with 'Petrov' on input[name='last_name']
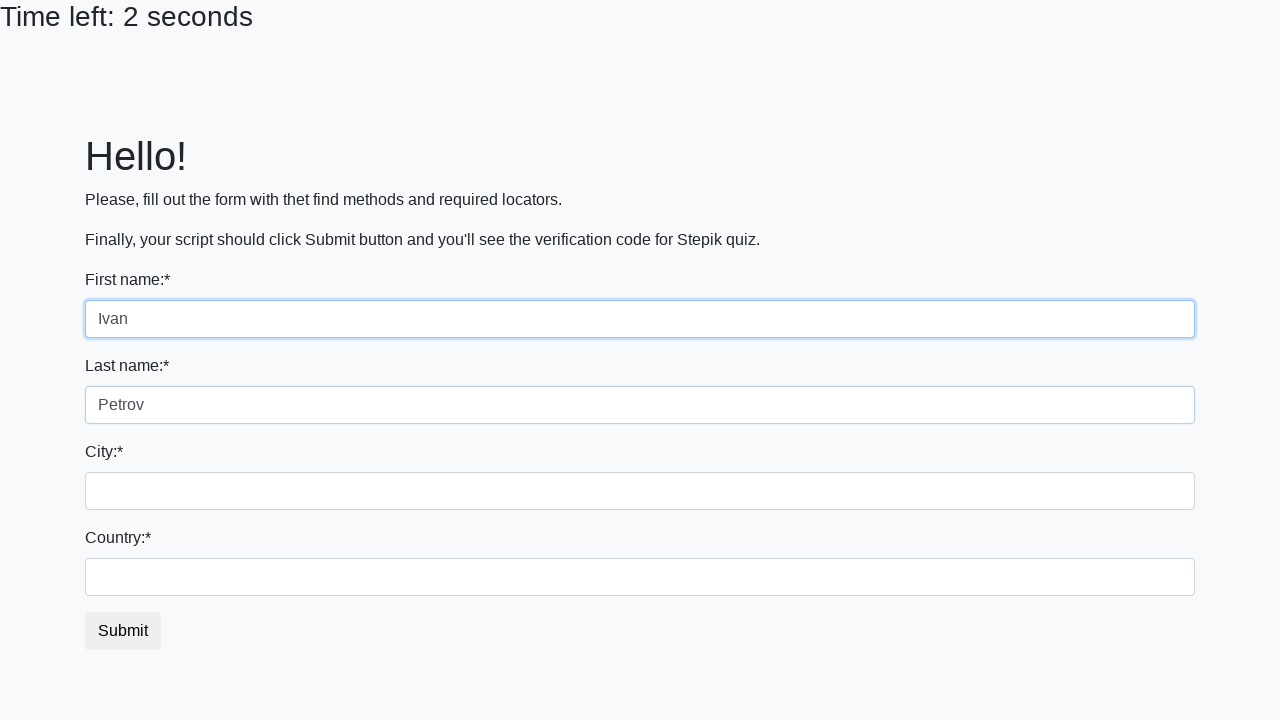

Filled city field with 'Smolensk' on .city
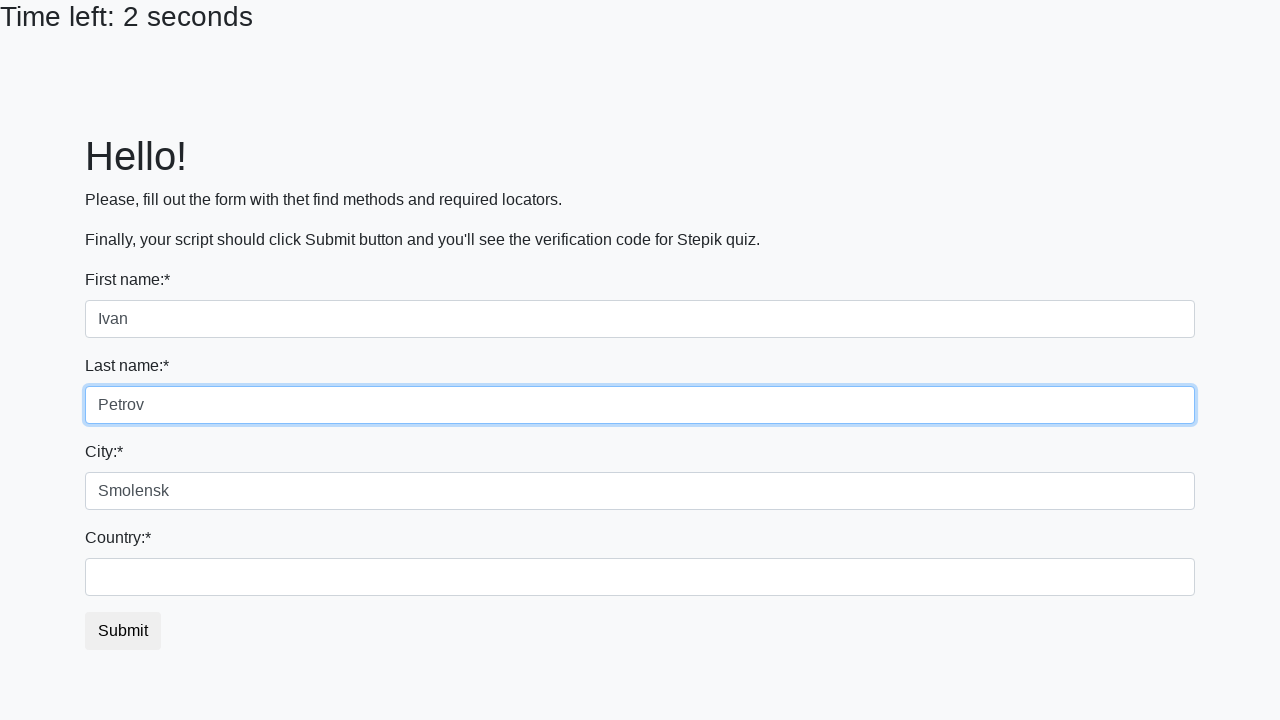

Filled country field with 'Russia' on #country
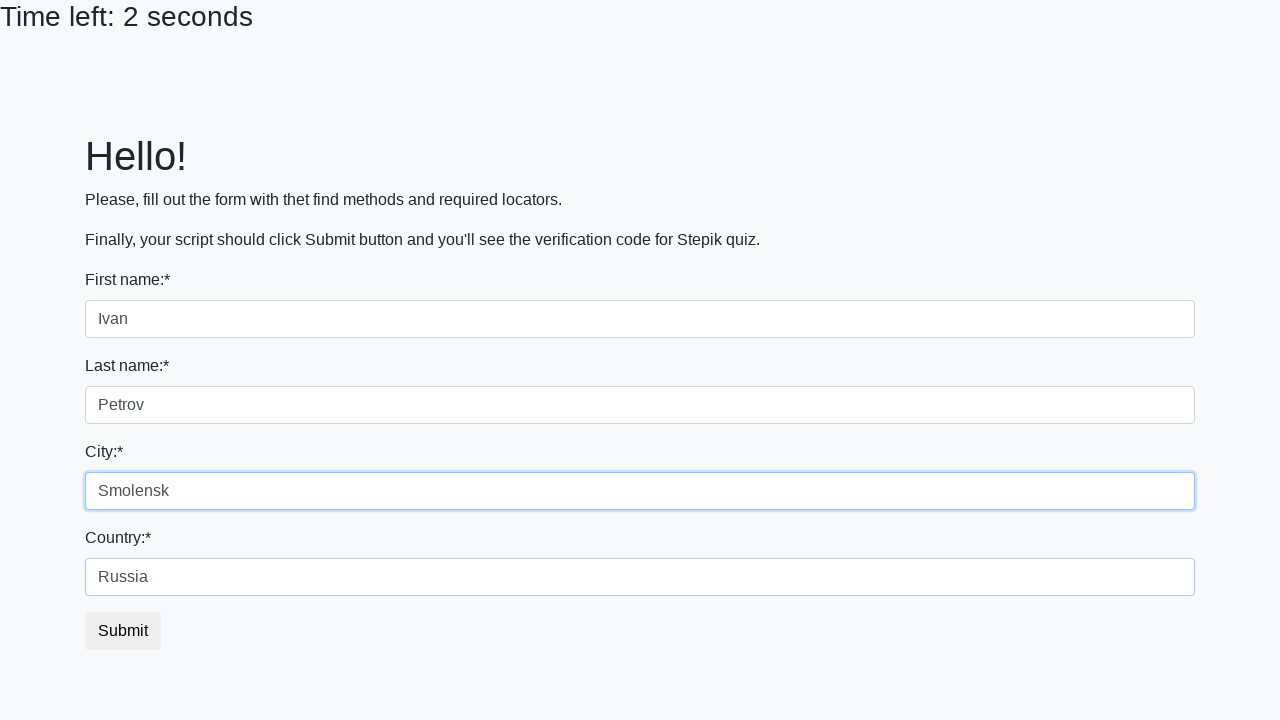

Clicked submit button to submit form at (123, 631) on button.btn
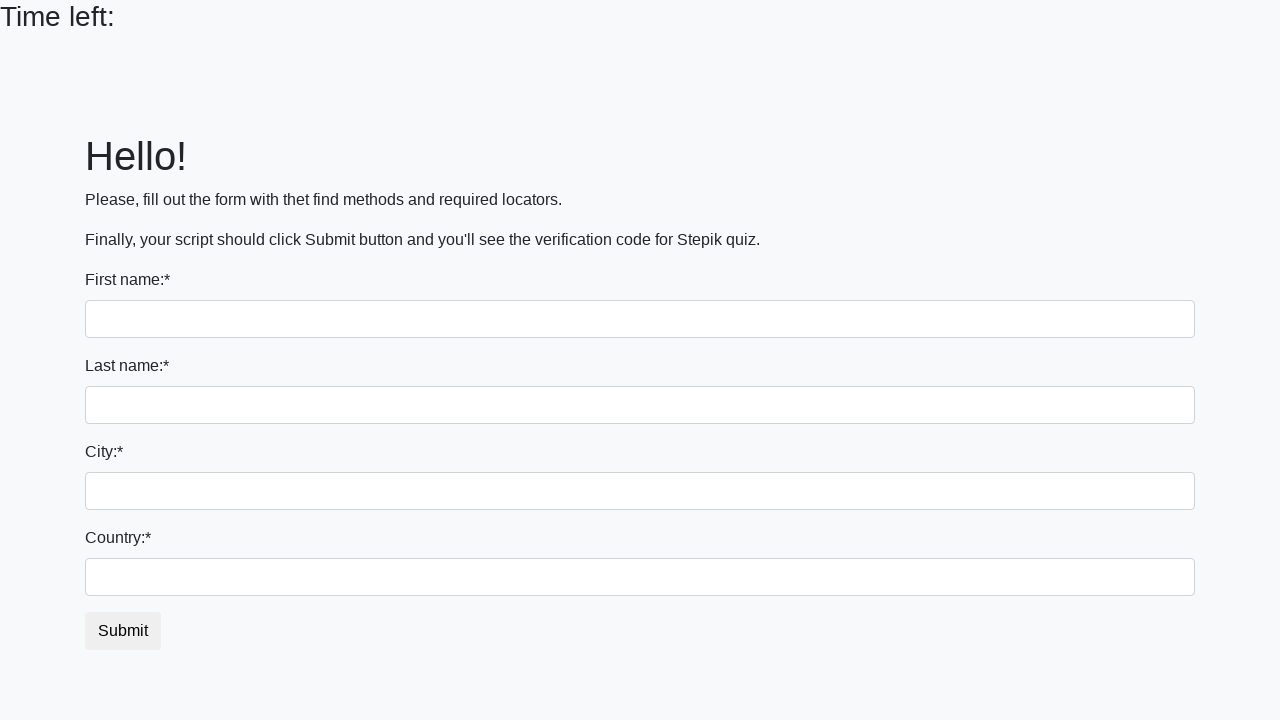

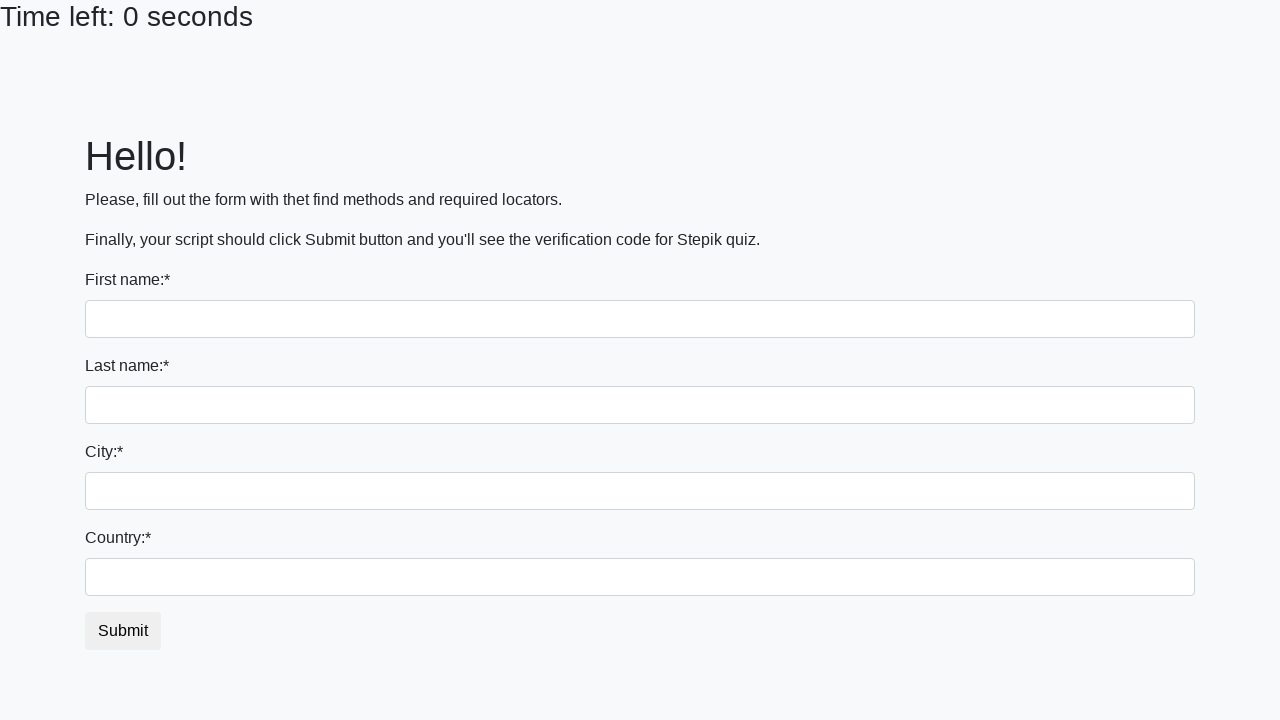